Tests clicking a sequence of buttons and verifies the success message is displayed

Starting URL: https://testpages.herokuapp.com/styled/dynamic-buttons-simple.html

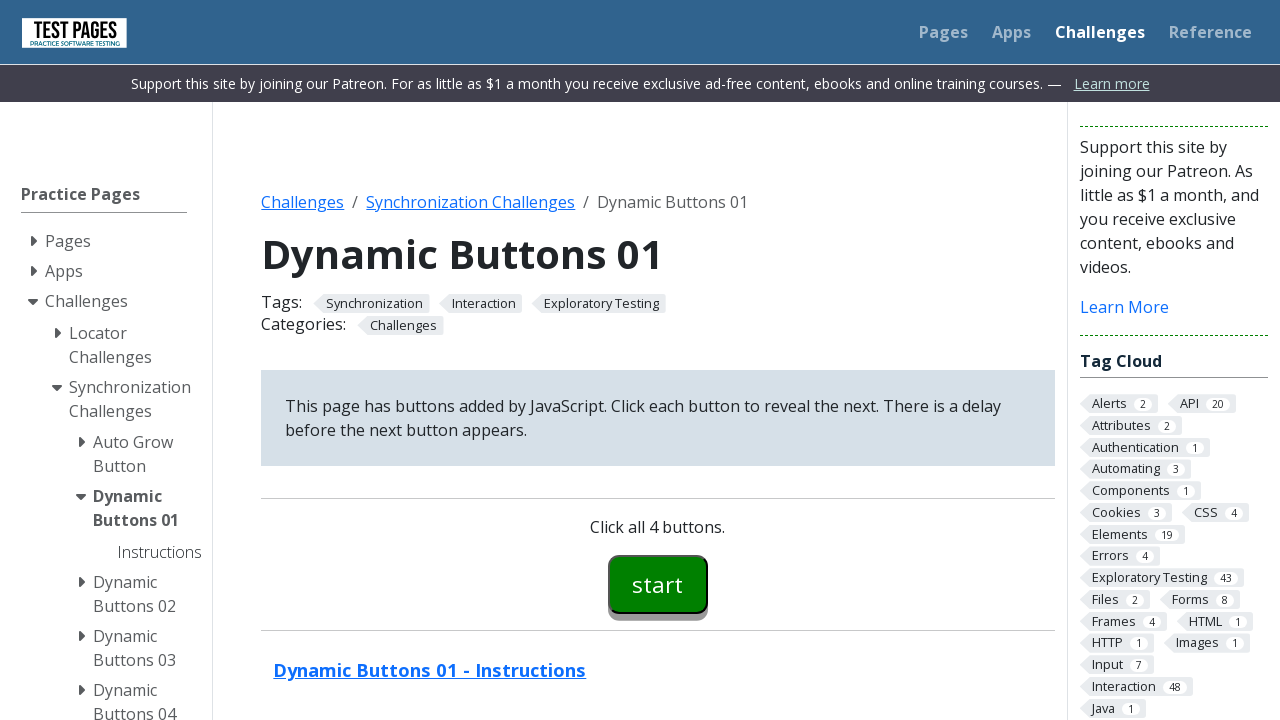

Clicked start button at (658, 584) on #buttons
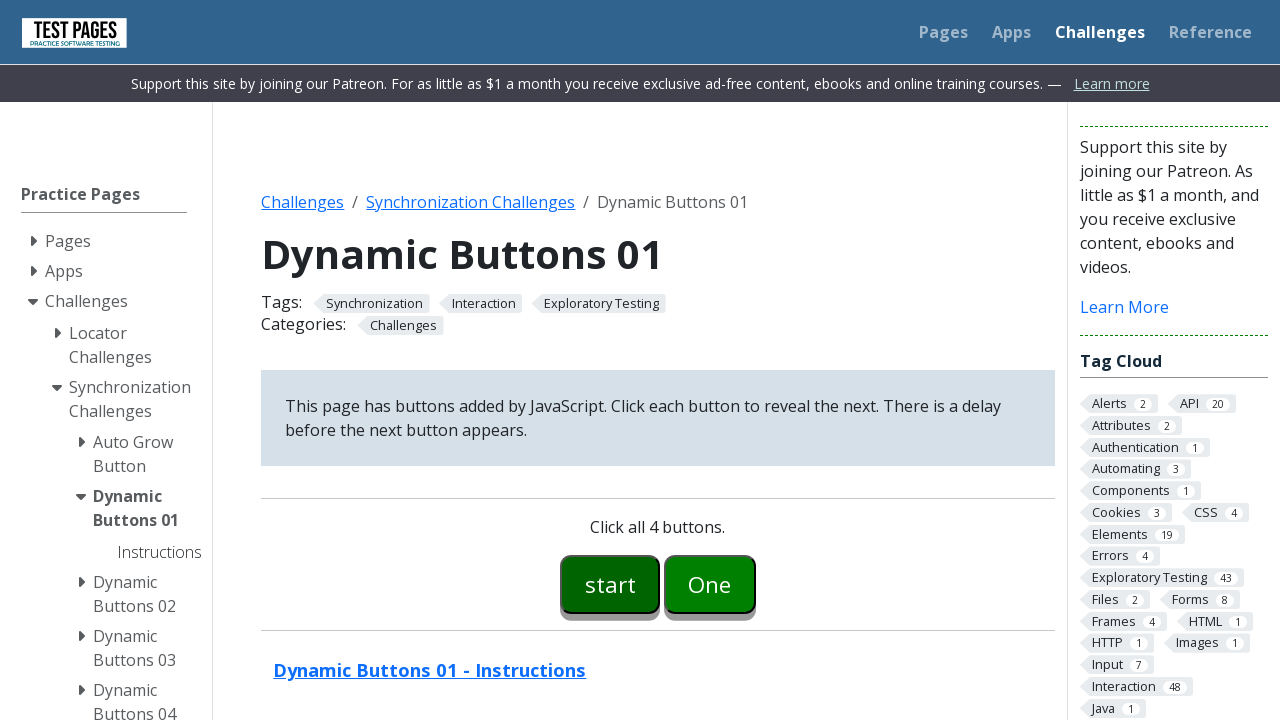

Clicked button 1 at (710, 584) on #button01
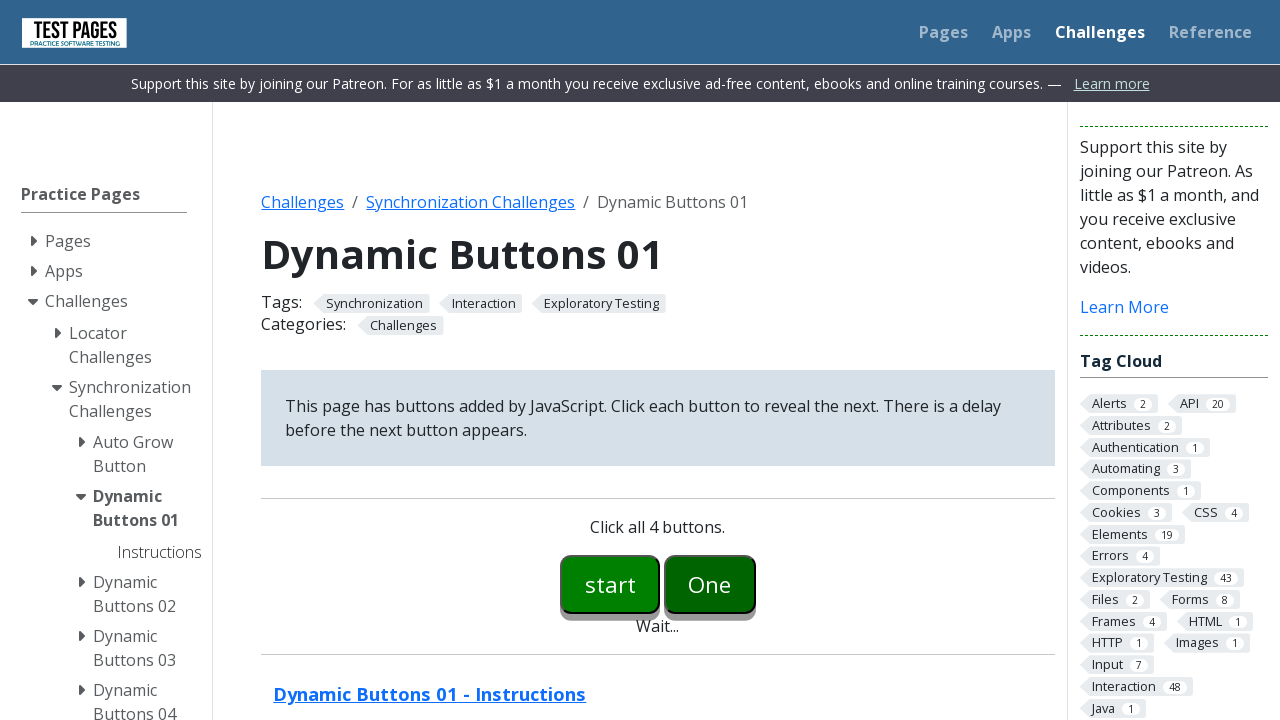

Clicked button 2 at (756, 584) on #button02
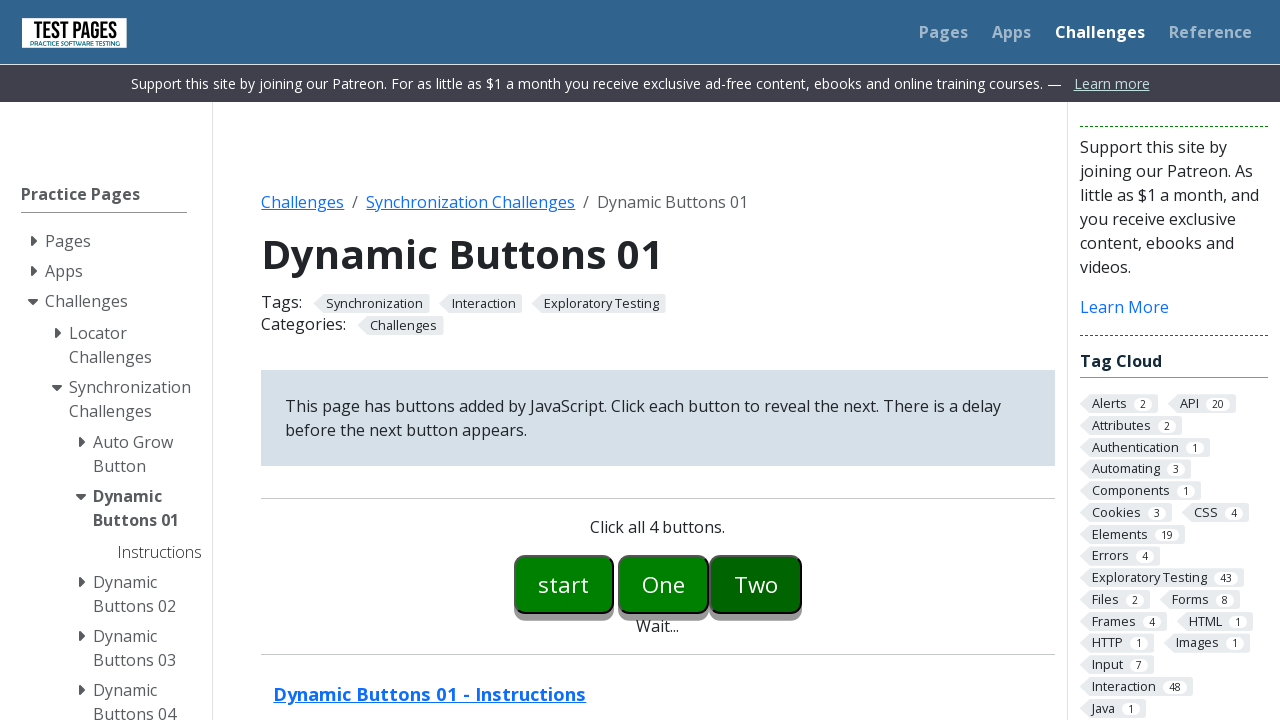

Clicked button 3 at (802, 584) on #button03
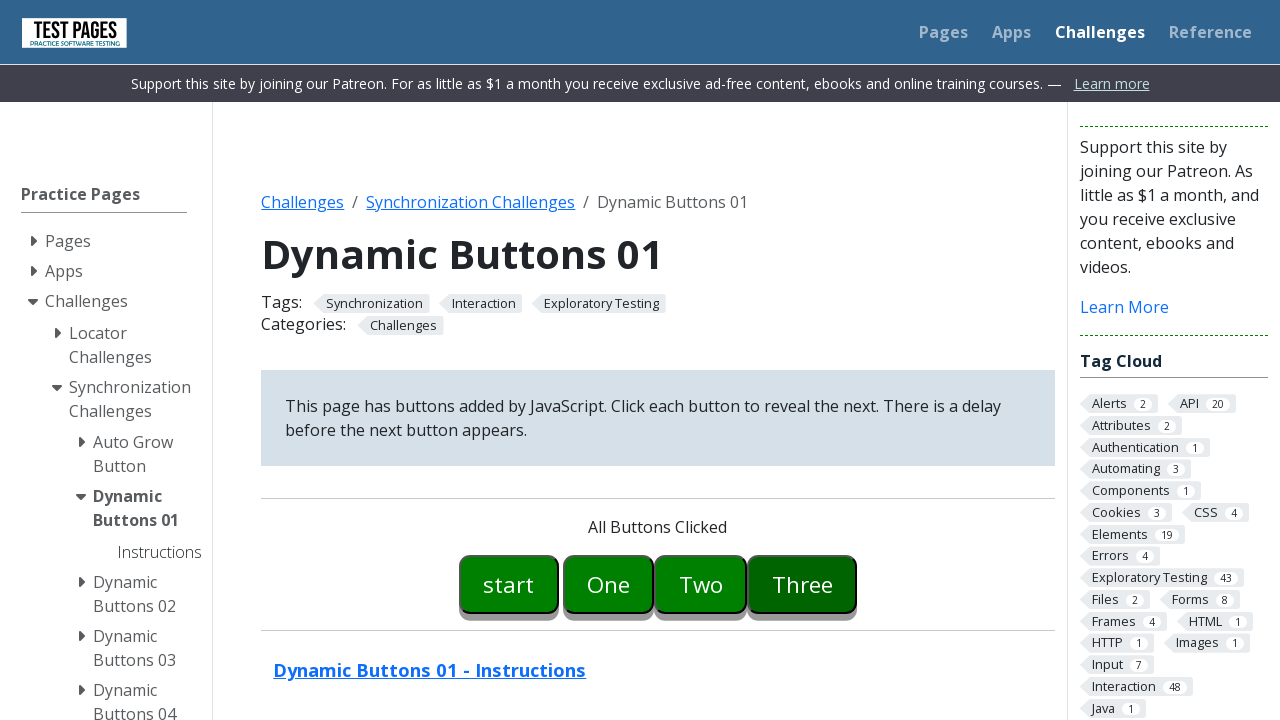

Success message is displayed
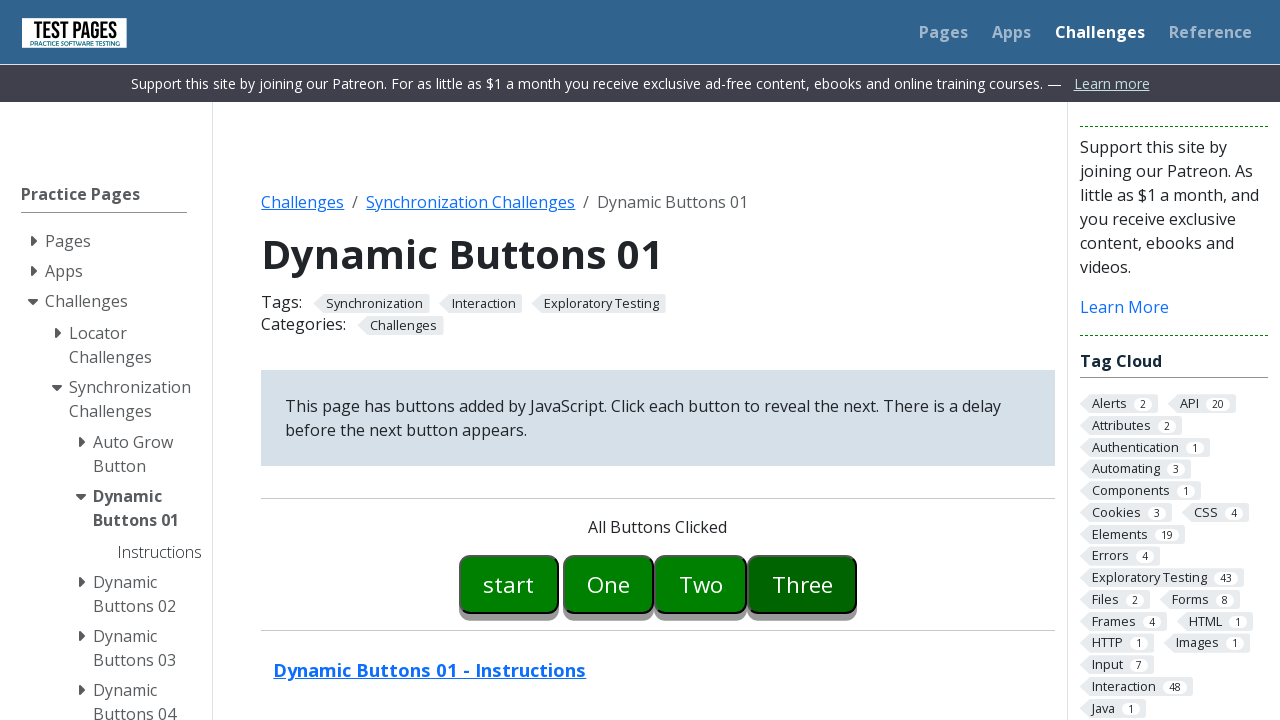

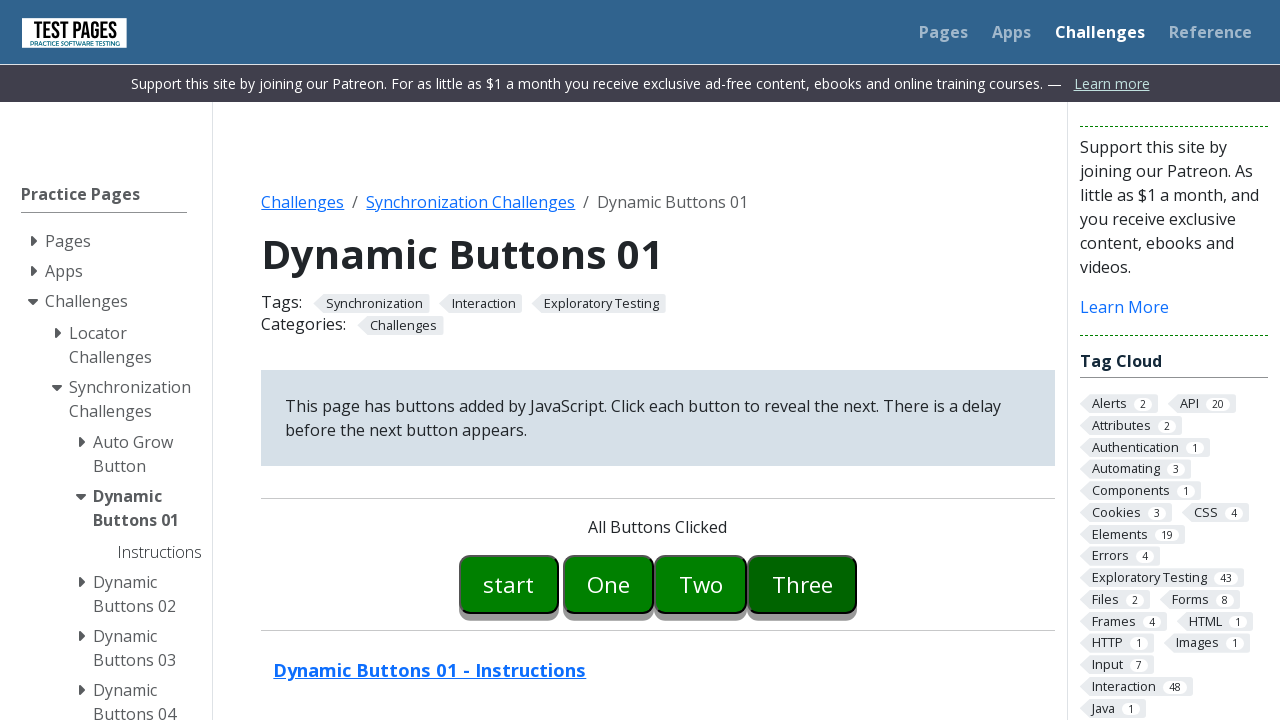